Tests dropdown selection by selecting an option using index

Starting URL: https://kristinek.github.io/site/examples/actions

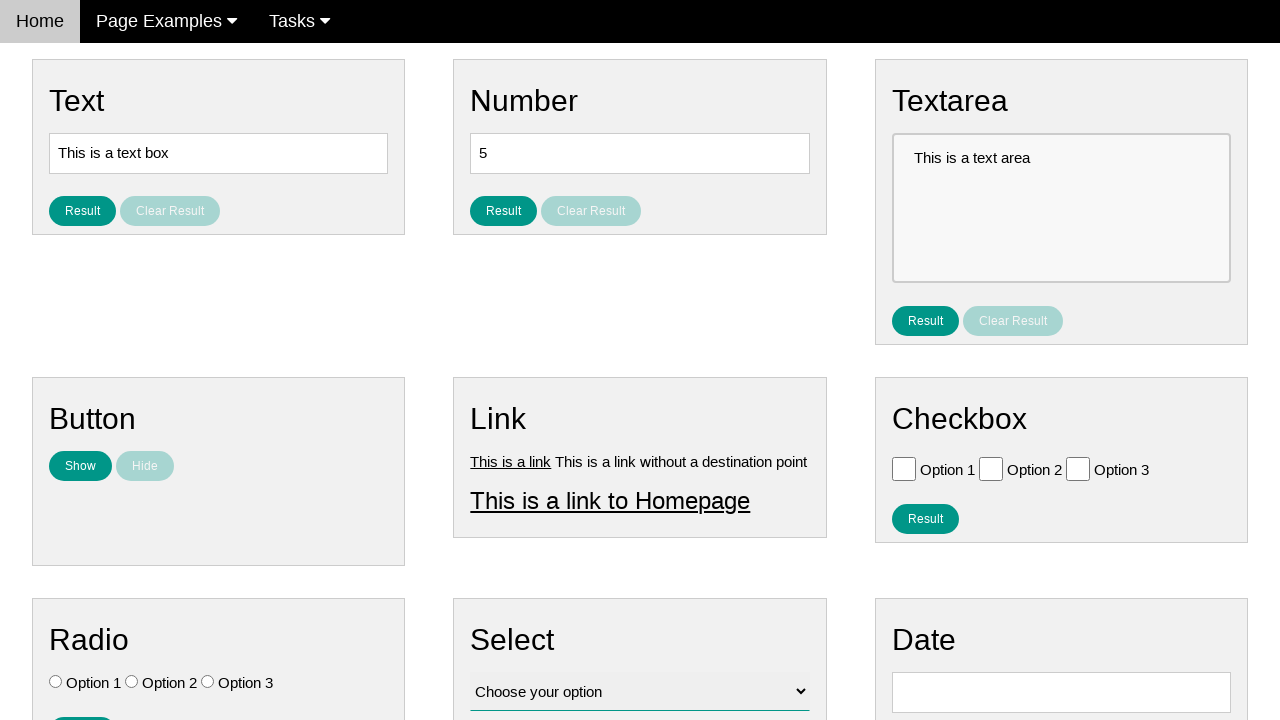

Navigated to dropdown selection example page
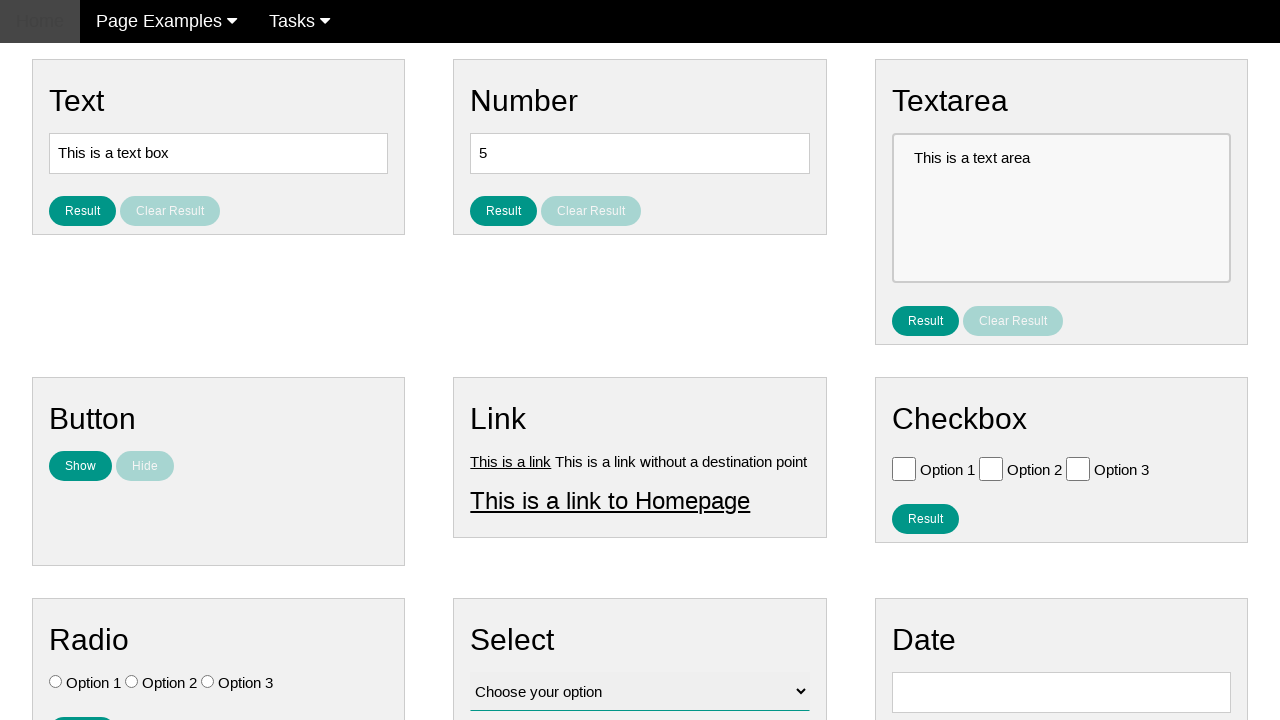

Selected option at index 1 from dropdown #vfb-12 on #vfb-12
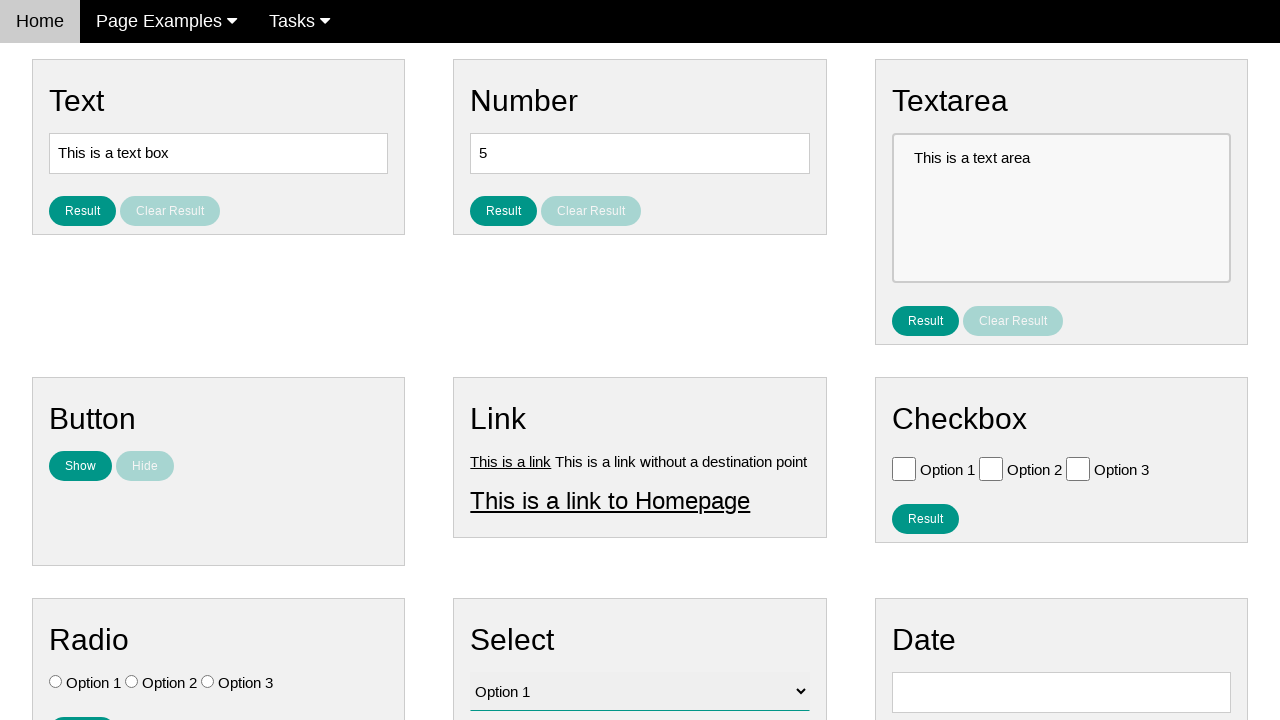

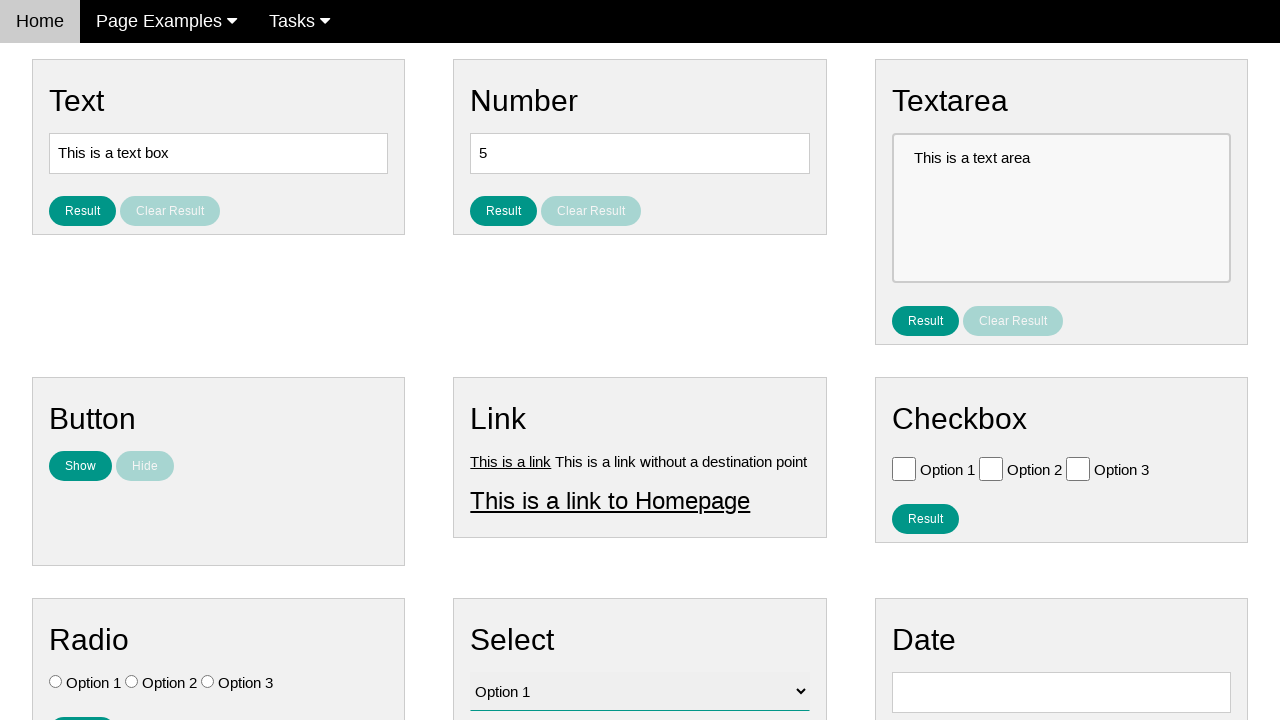